Tests tab opening functionality by clicking a launcher button to open new tabs and verifying content in each new tab

Starting URL: https://v1.training-support.net/selenium/tab-opener

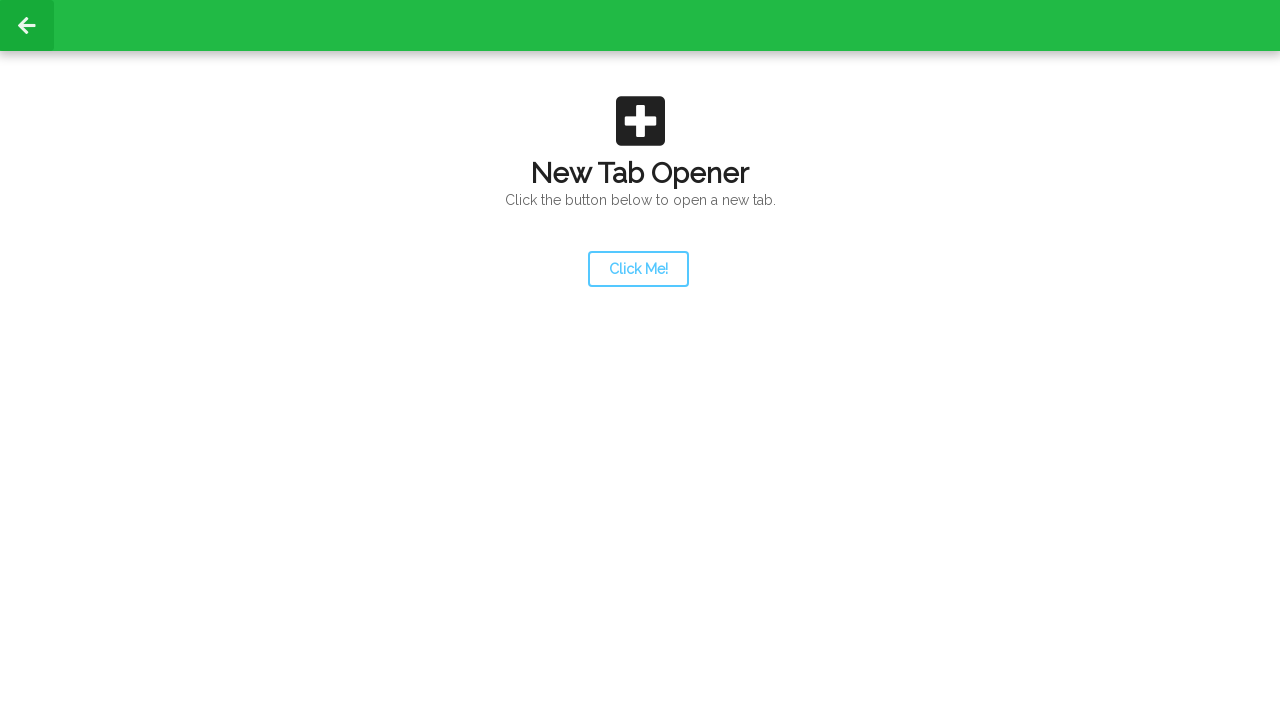

Clicked launcher button to open first new tab at (638, 269) on #launcher
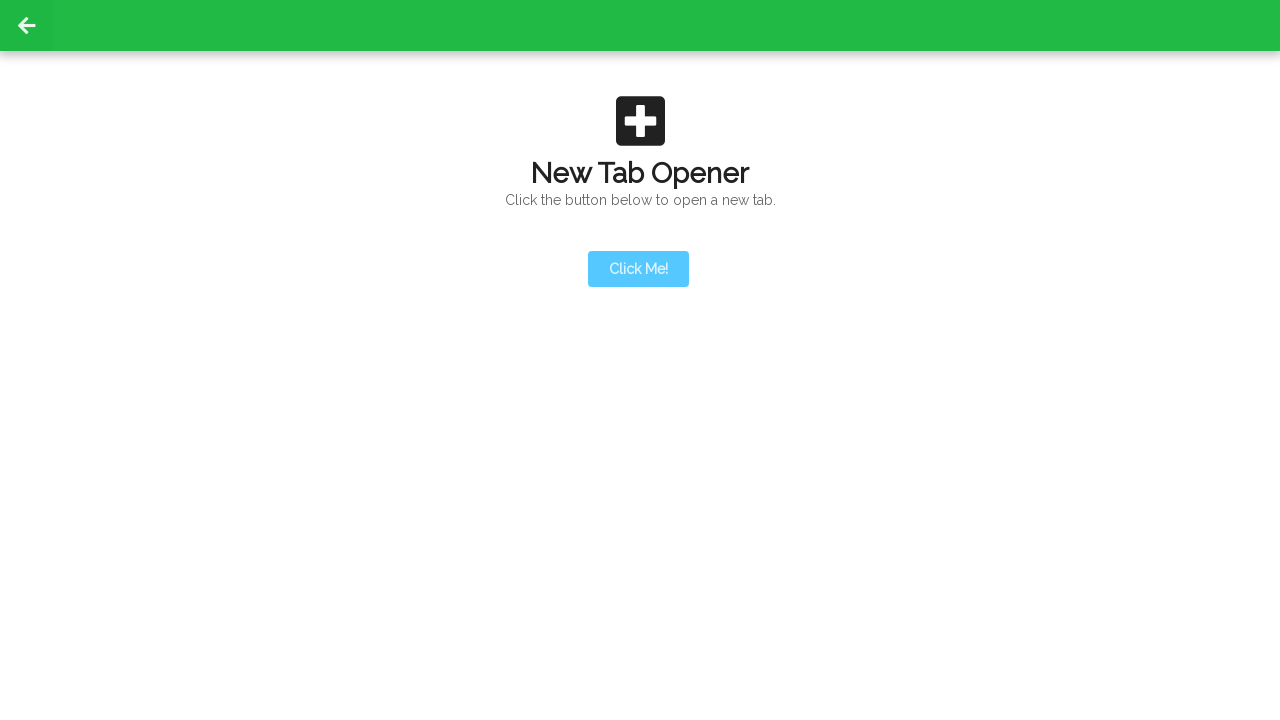

First new tab opened and captured
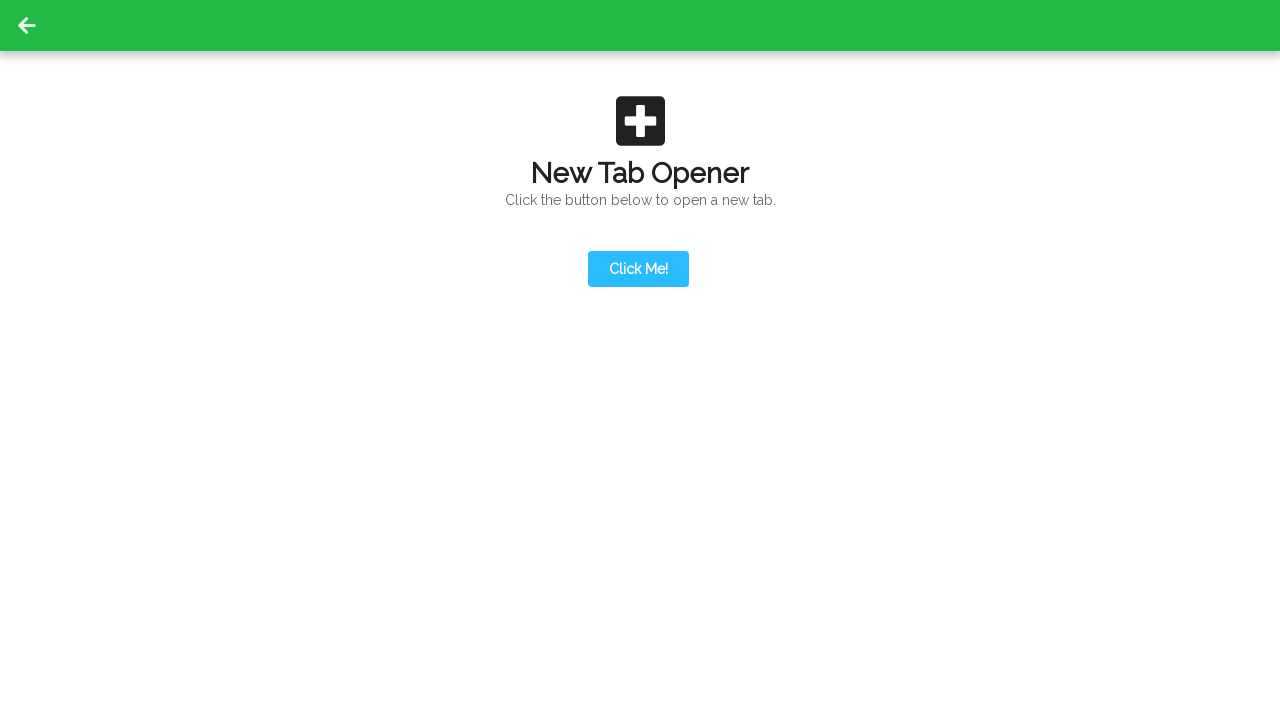

First new tab page load state completed
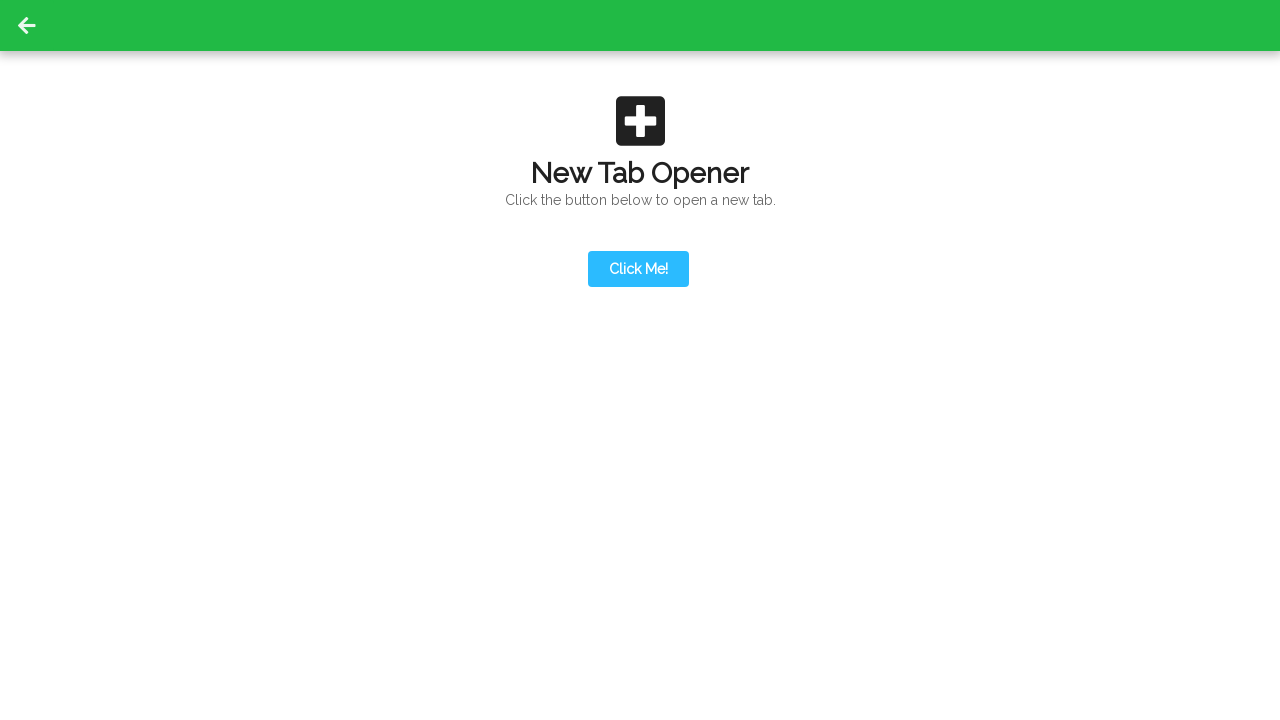

Action button element found in first new tab
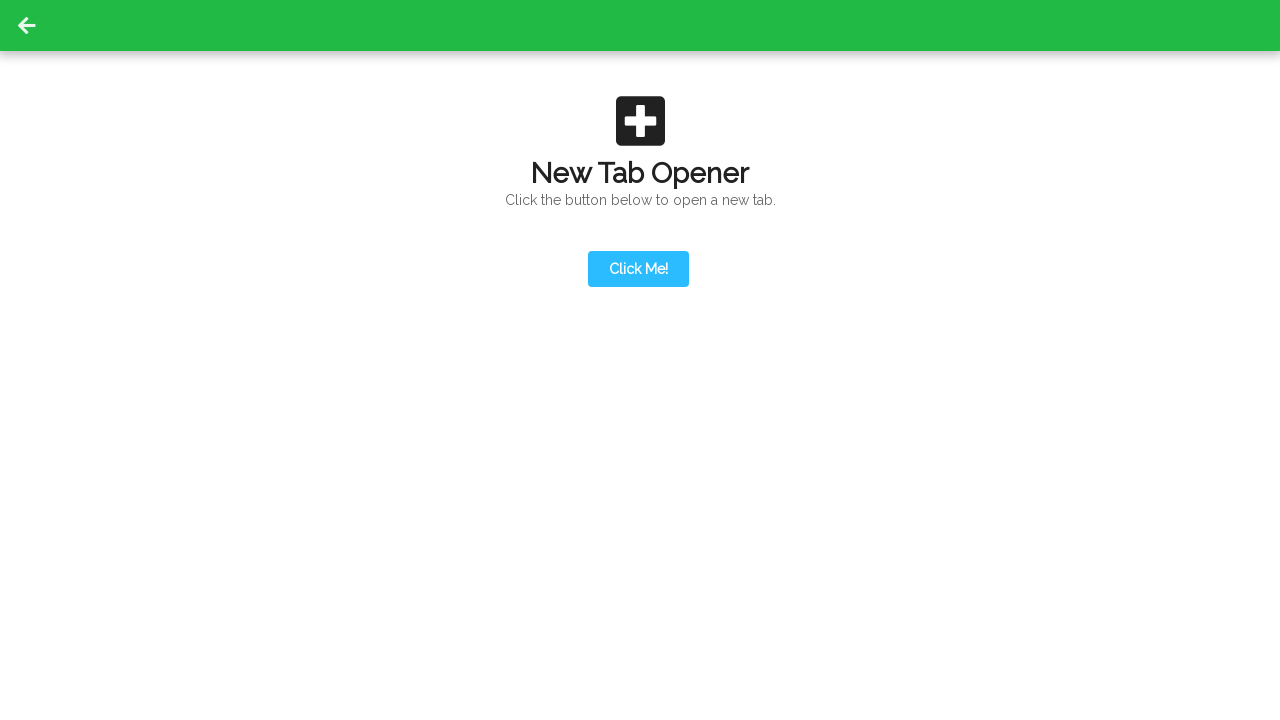

Clicked action button in first new tab to open second new tab at (638, 190) on #actionButton
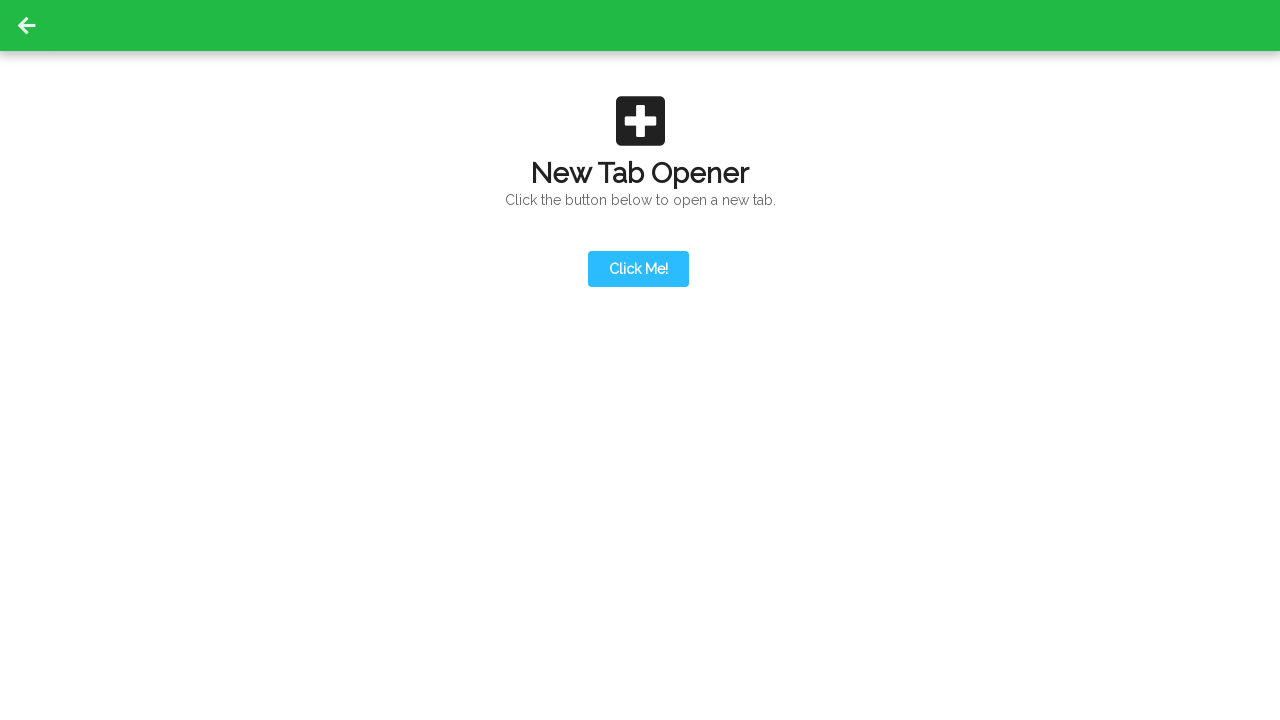

Second new tab opened and captured
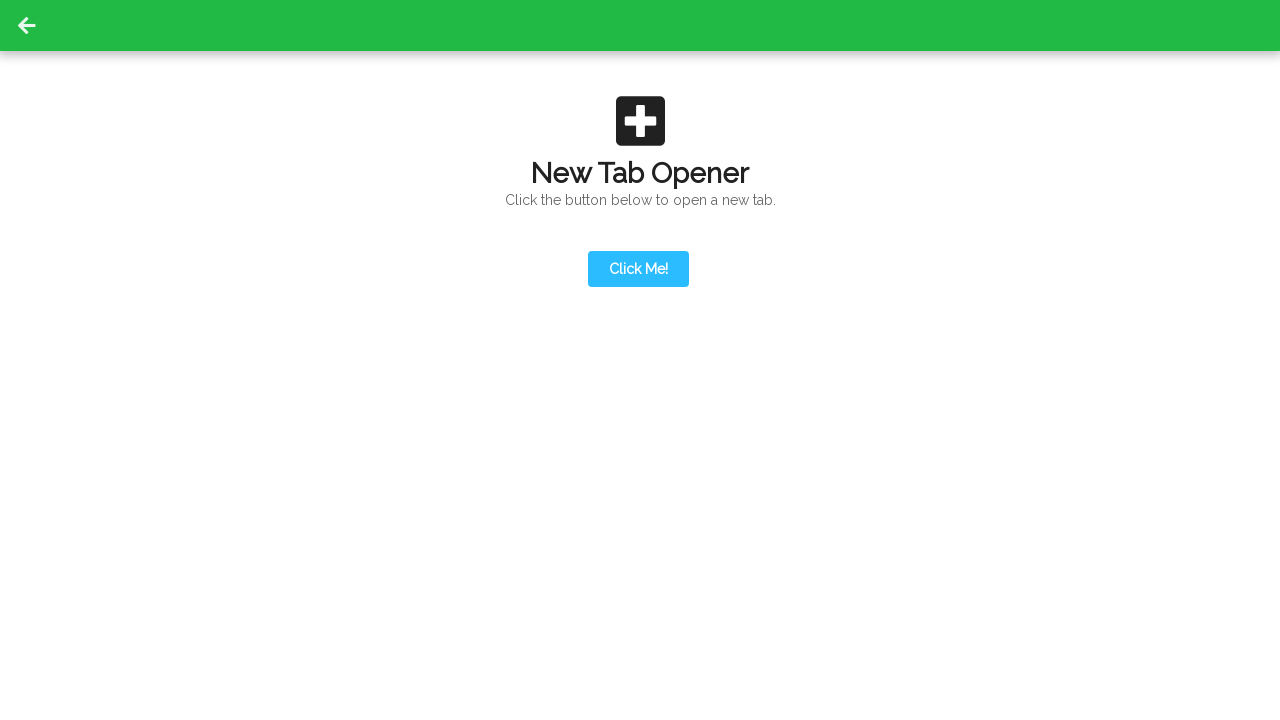

Second new tab page load state completed
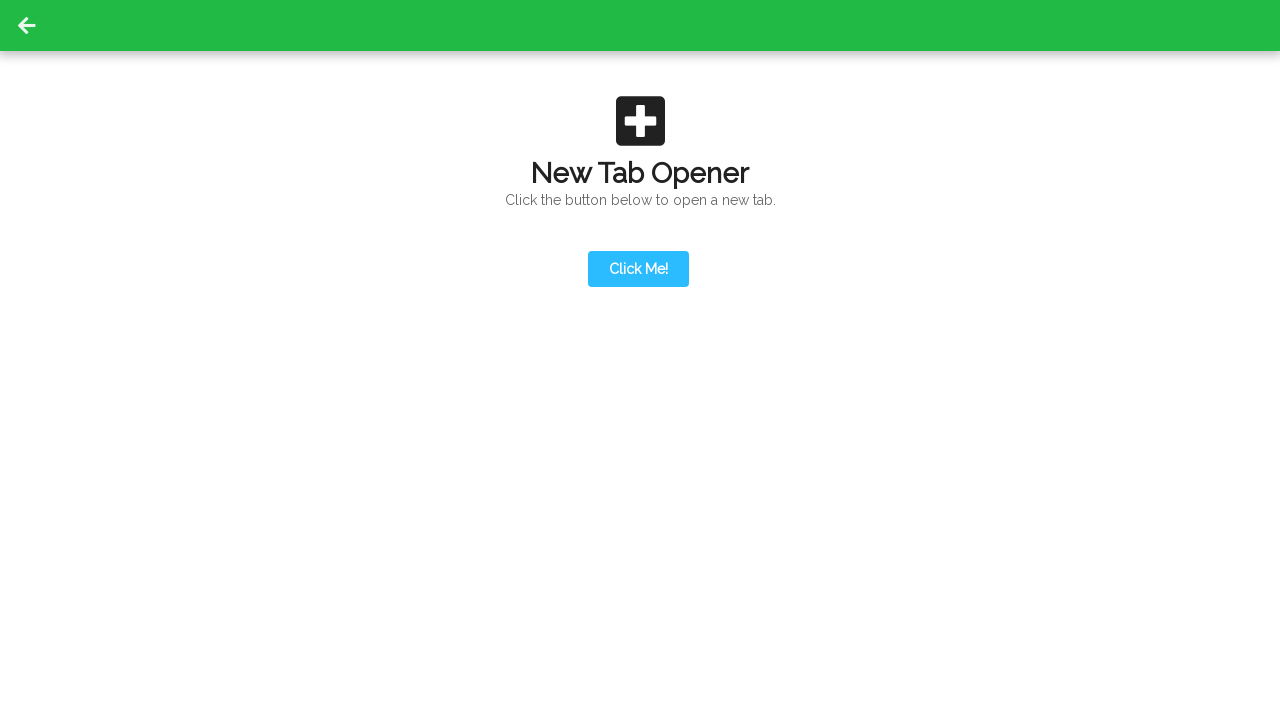

Verified content in second new tab - sub header element found
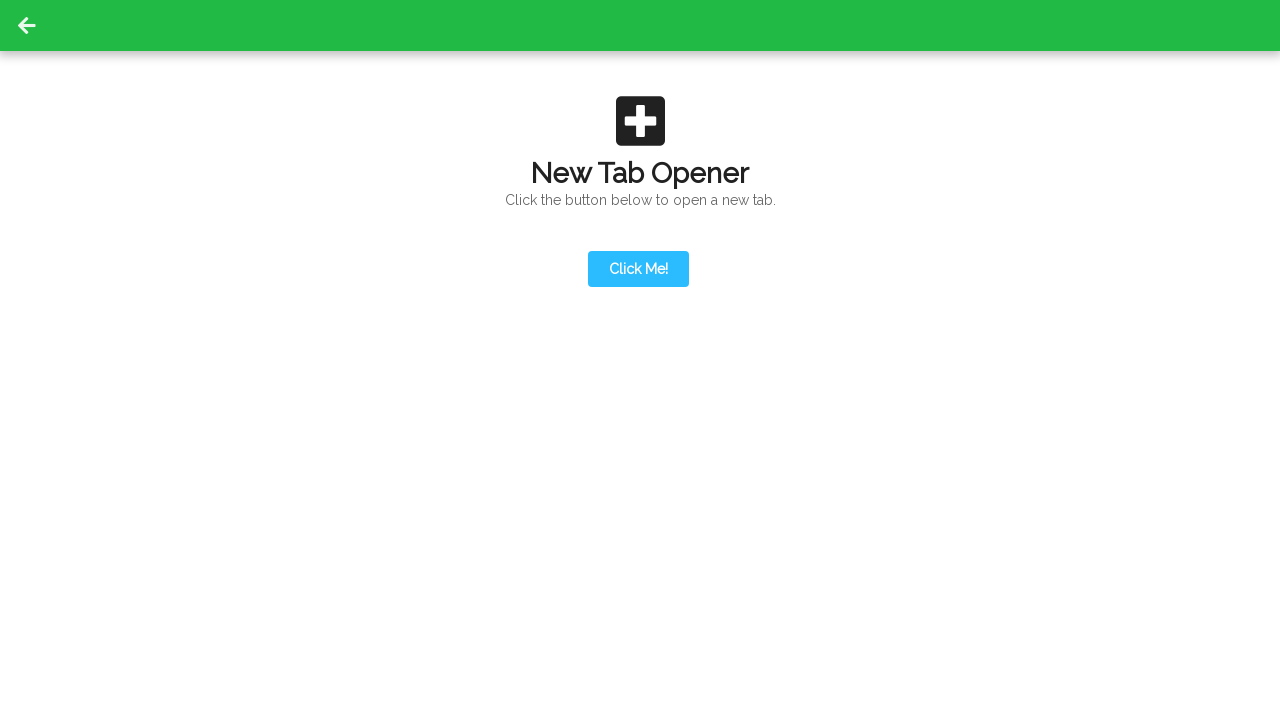

Closed second new tab
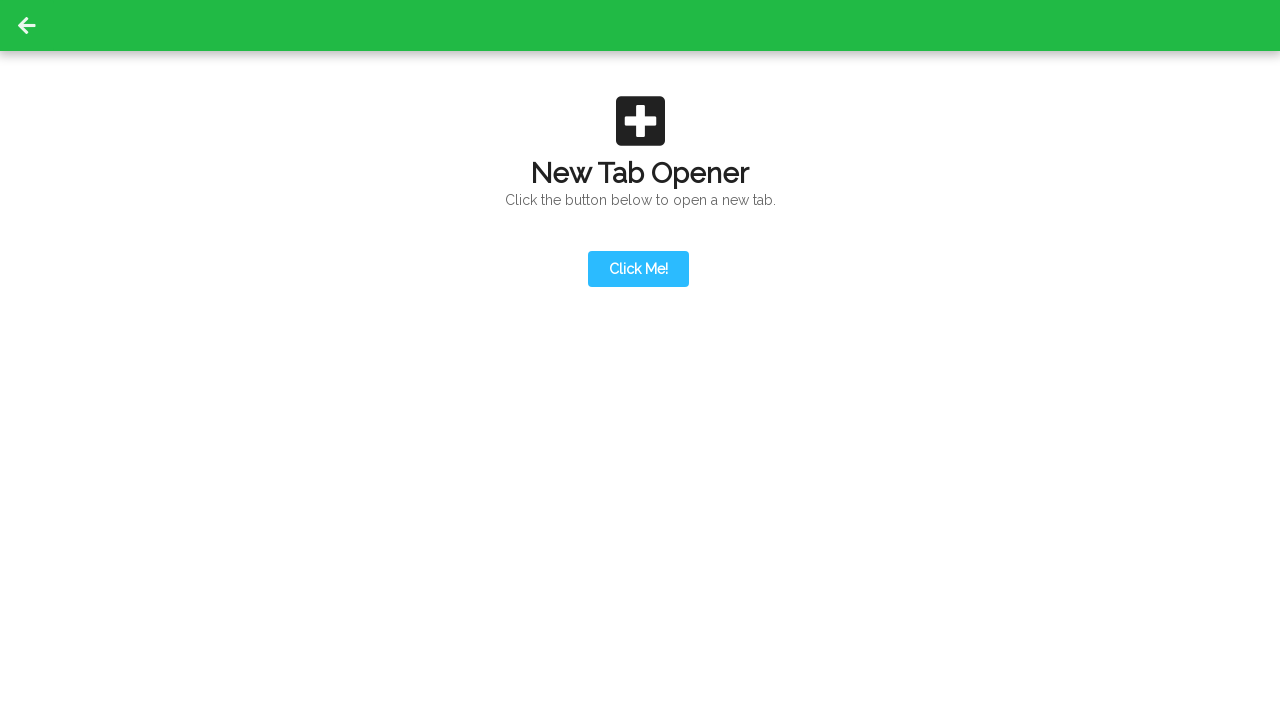

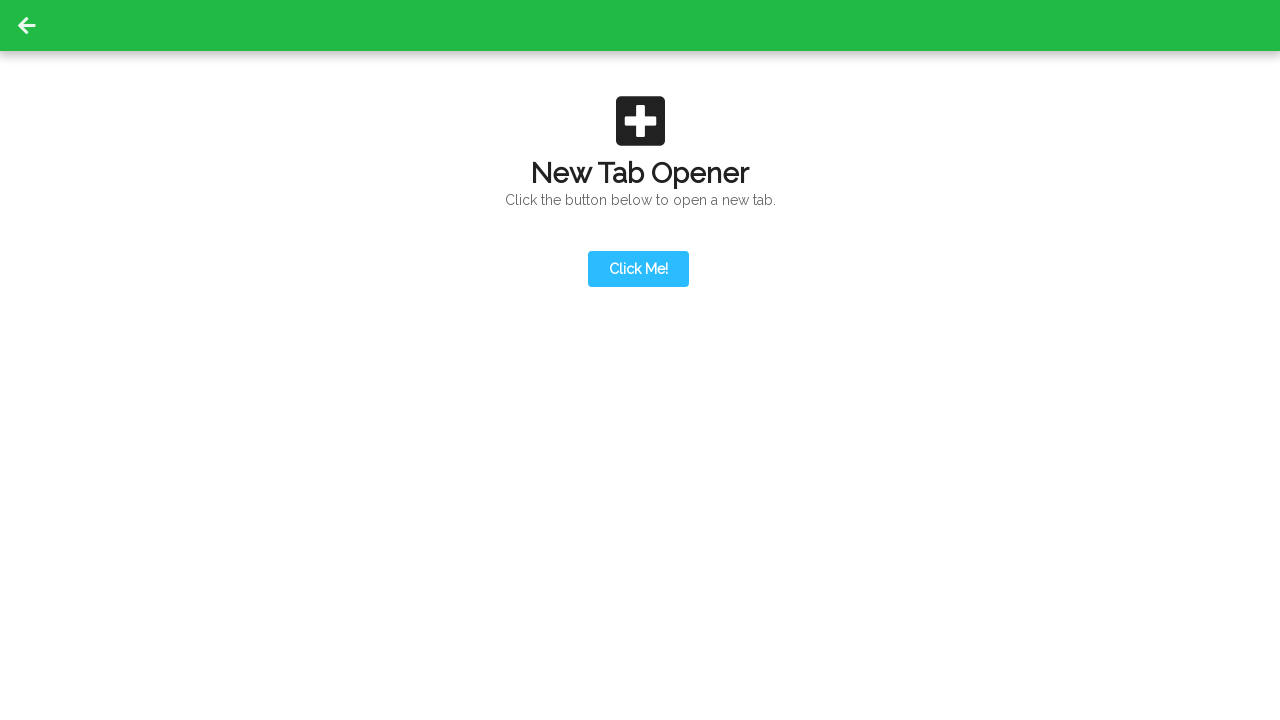